Tests unmarking todo items as complete by unchecking their checkboxes

Starting URL: https://demo.playwright.dev/todomvc

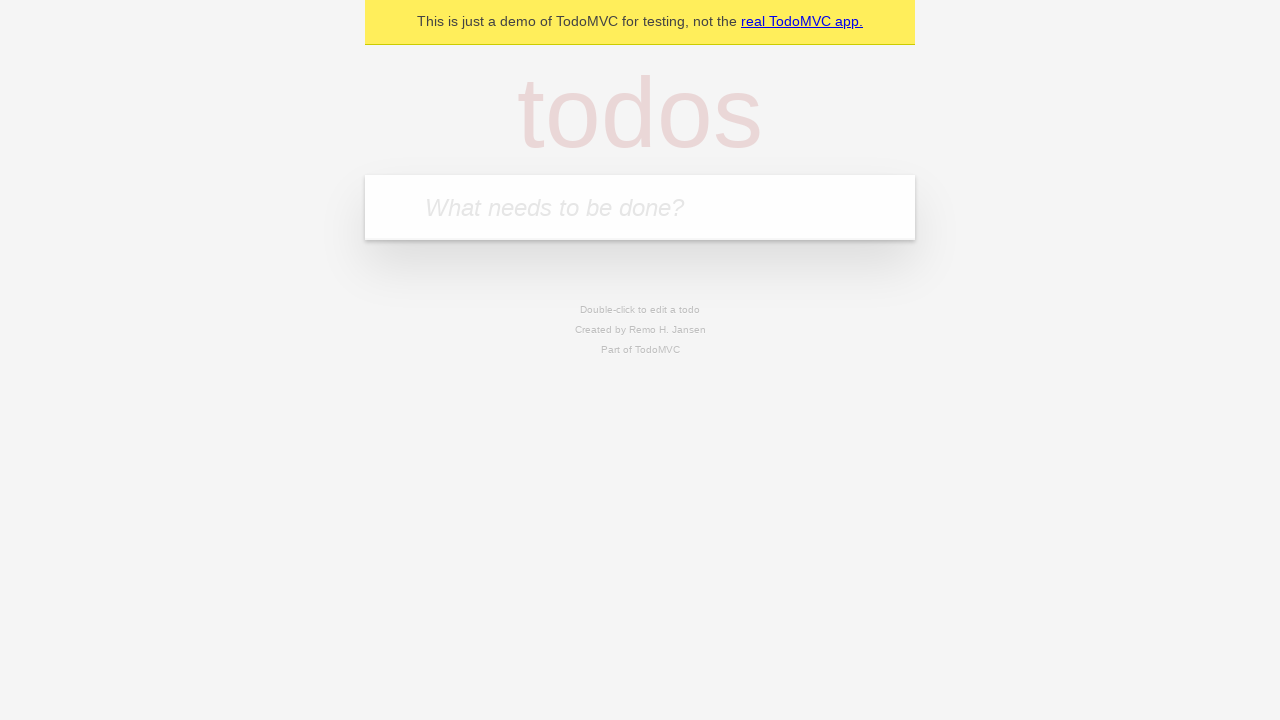

Located the todo input field
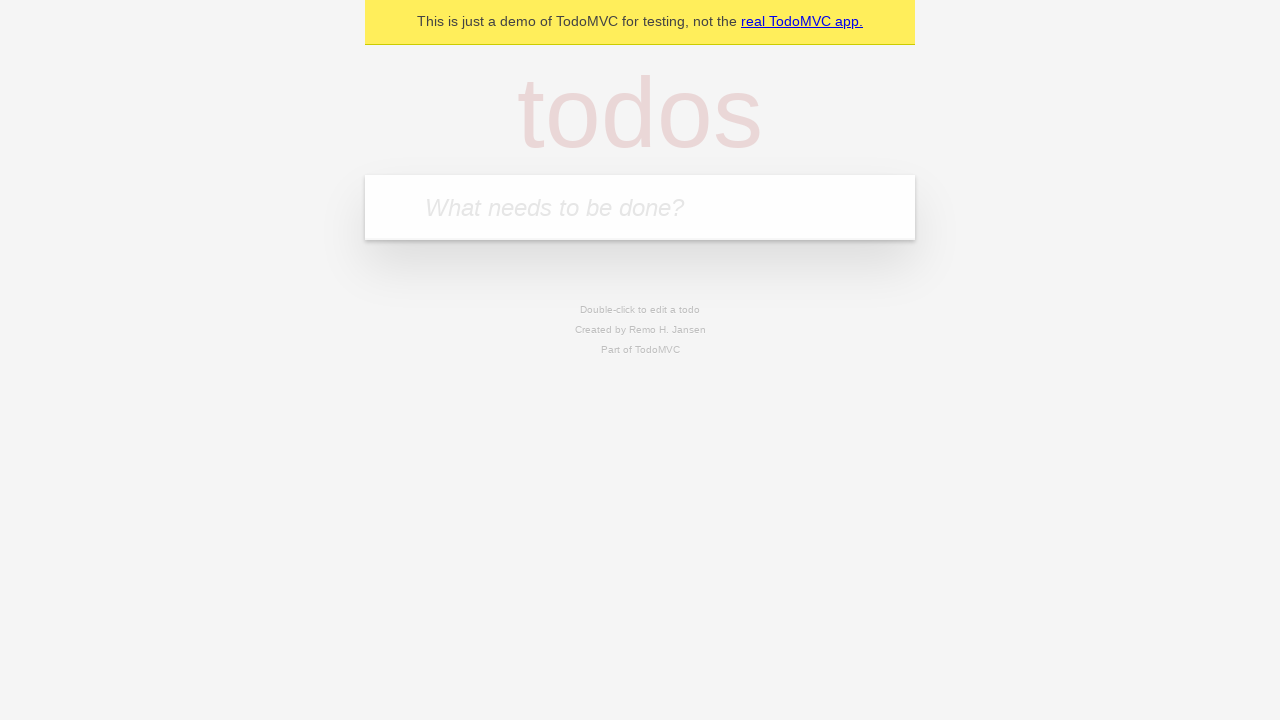

Filled todo input with 'buy some cheese' on internal:attr=[placeholder="What needs to be done?"i]
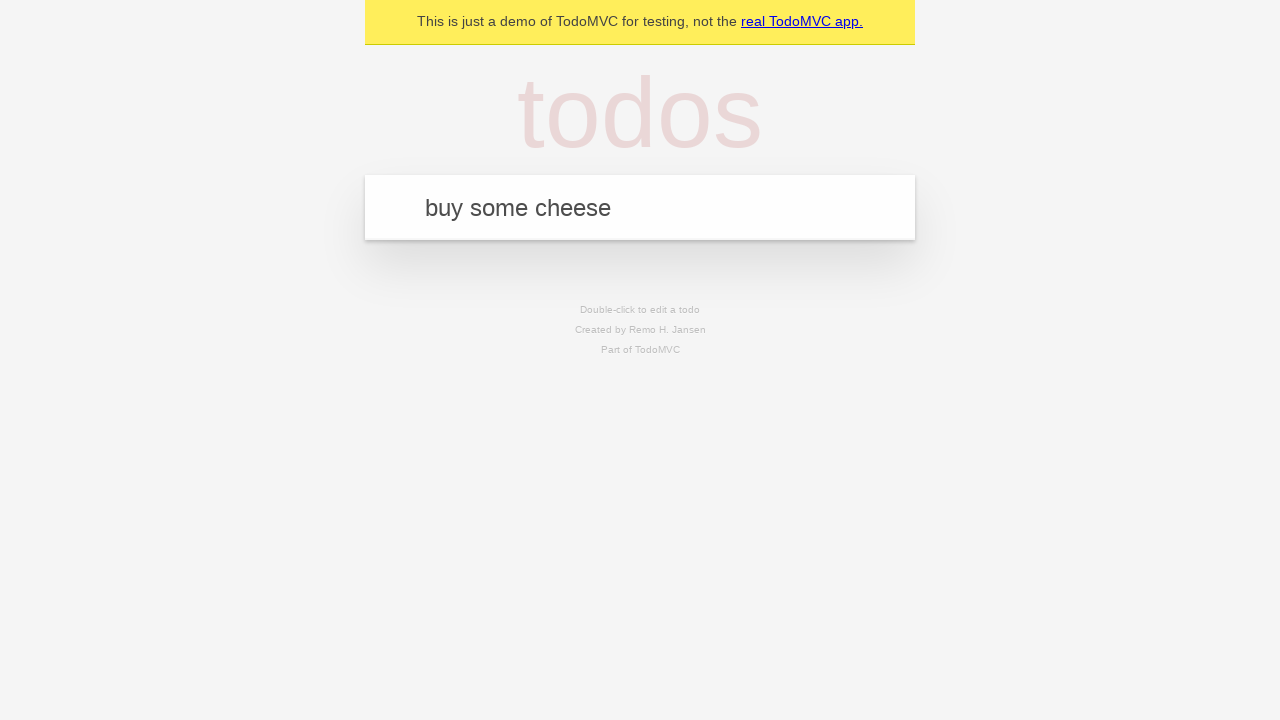

Pressed Enter to create first todo item on internal:attr=[placeholder="What needs to be done?"i]
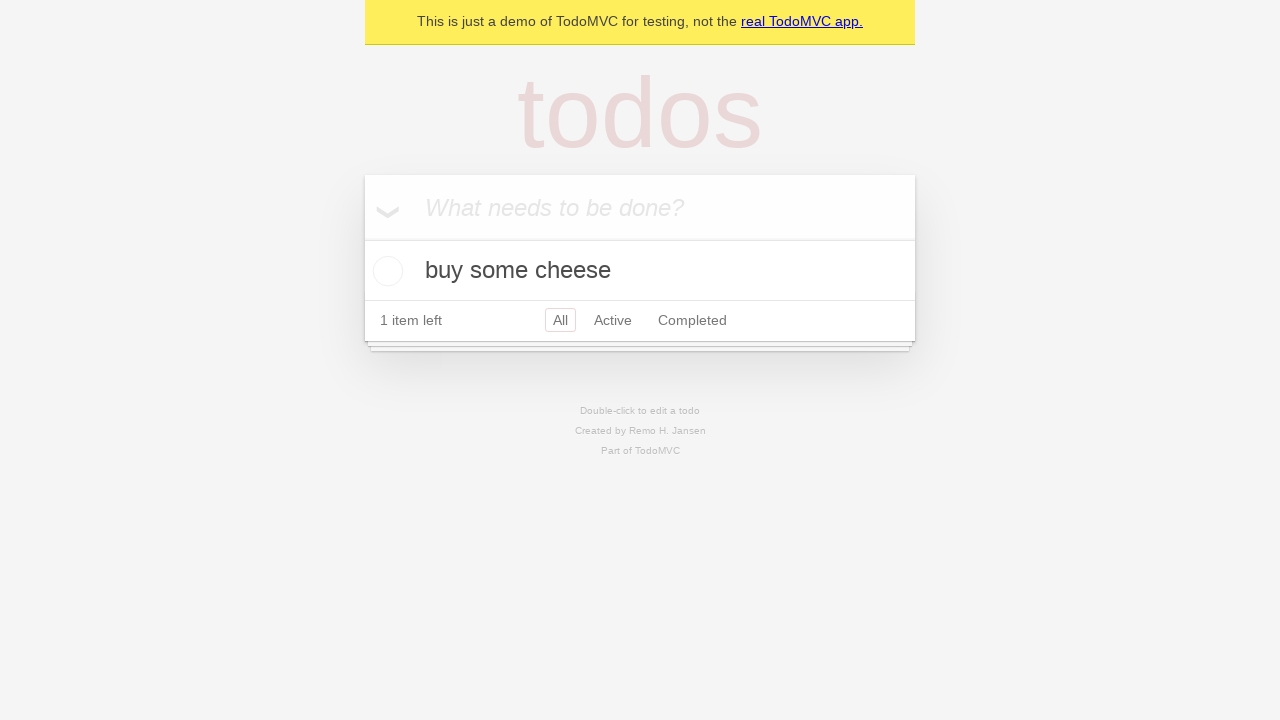

Filled todo input with 'feed the cat' on internal:attr=[placeholder="What needs to be done?"i]
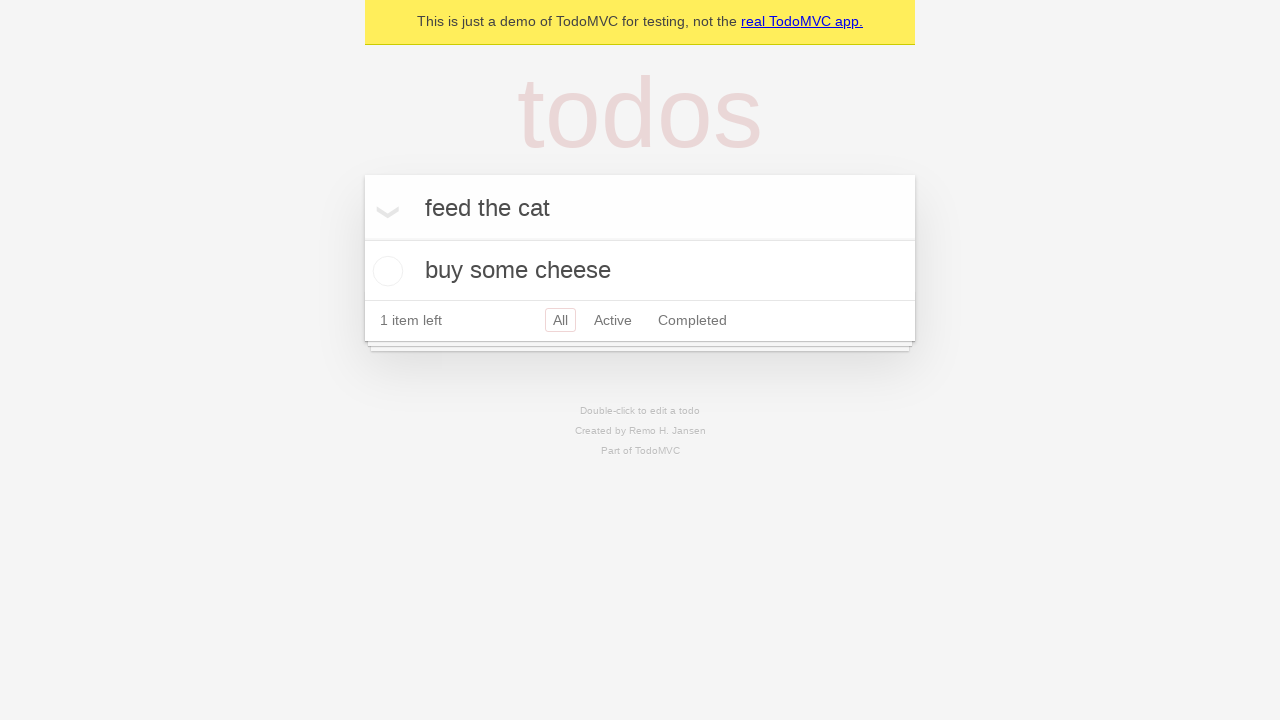

Pressed Enter to create second todo item on internal:attr=[placeholder="What needs to be done?"i]
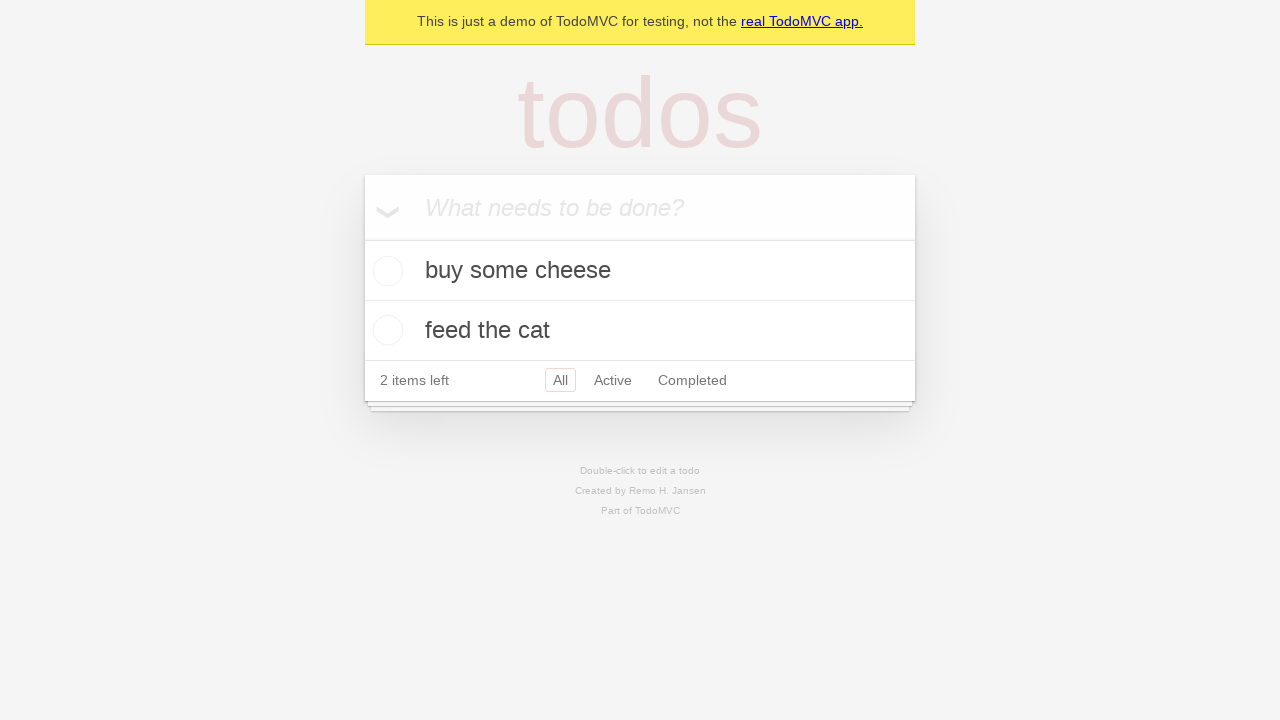

Waited for todo items to load
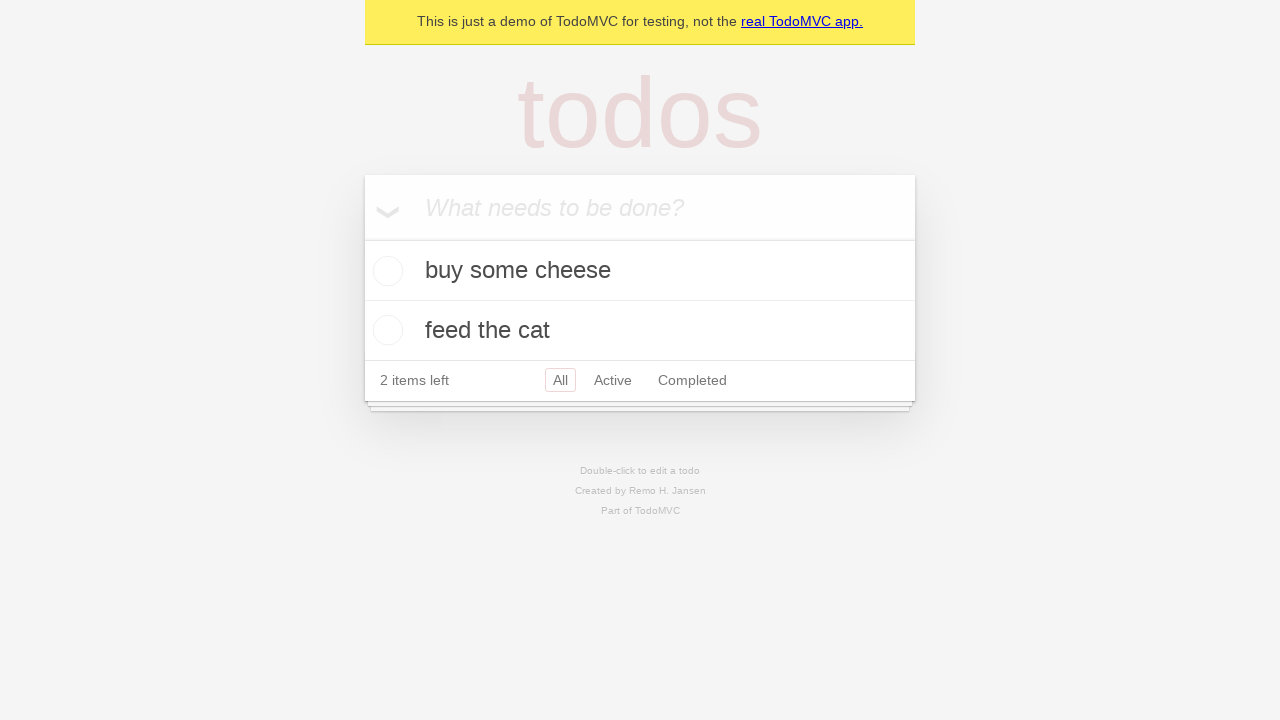

Located the first todo item
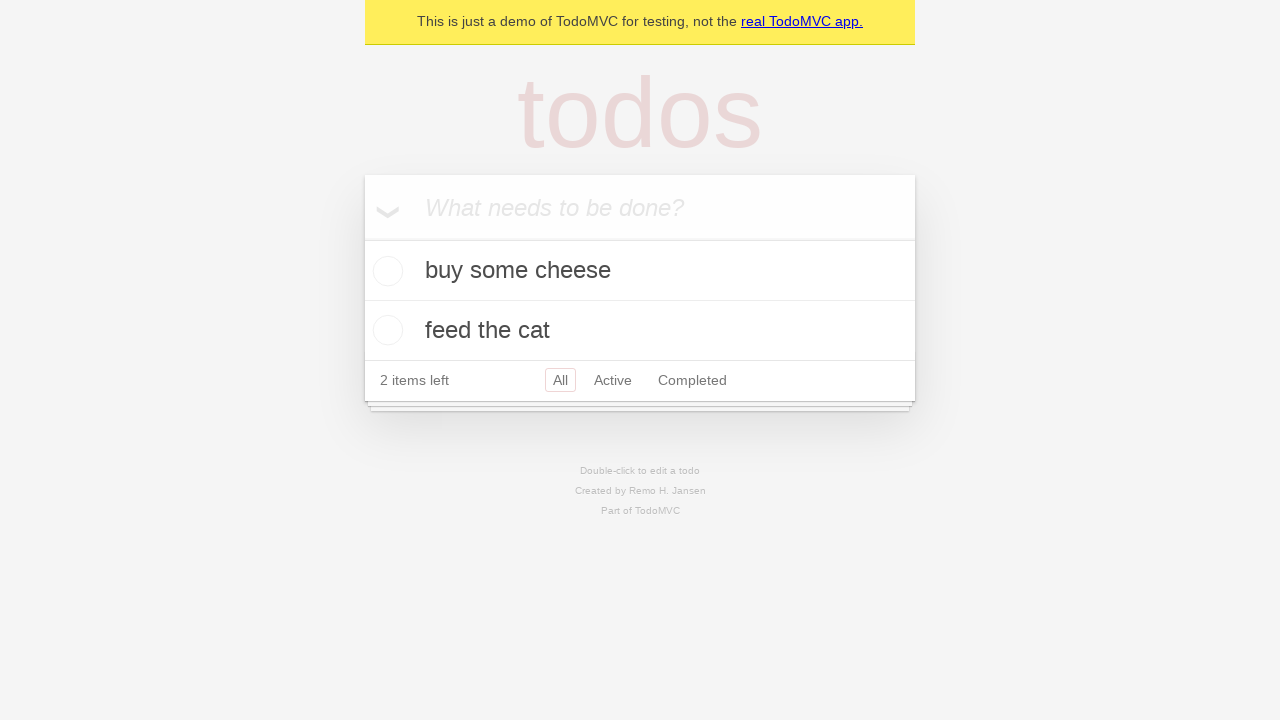

Located the checkbox for the first todo item
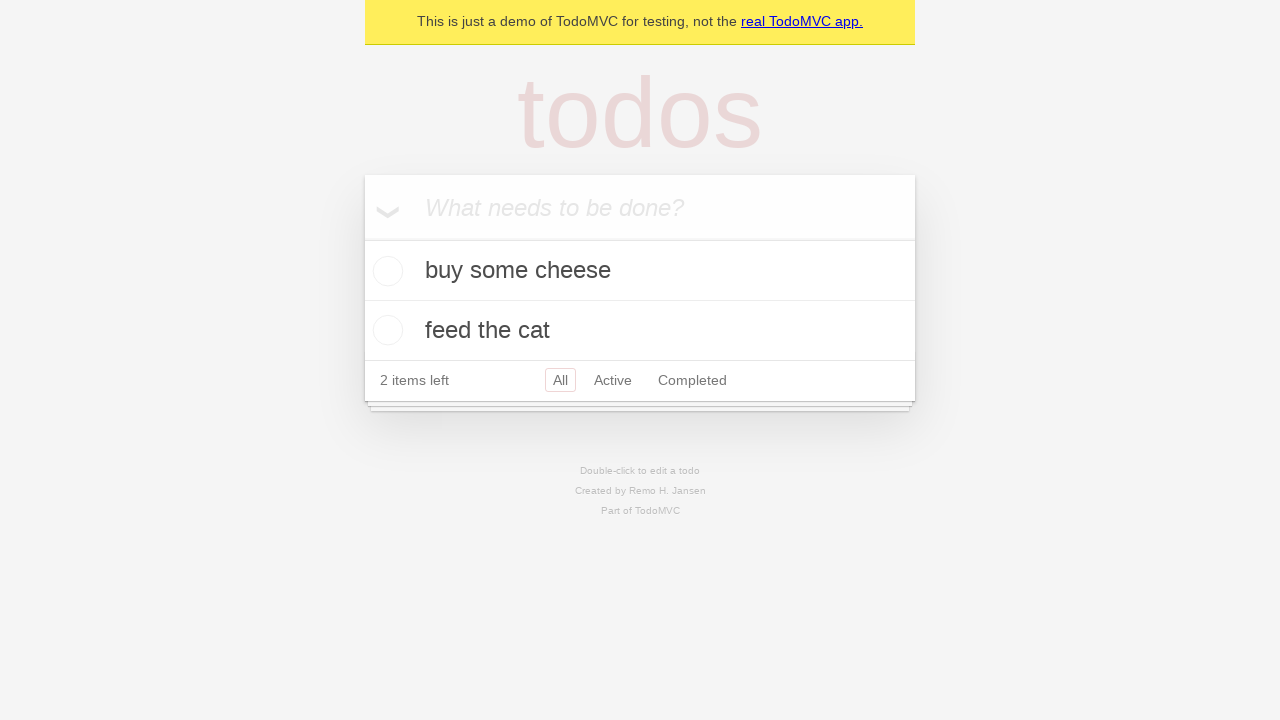

Checked the first todo item as complete at (385, 271) on internal:testid=[data-testid="todo-item"s] >> nth=0 >> internal:role=checkbox
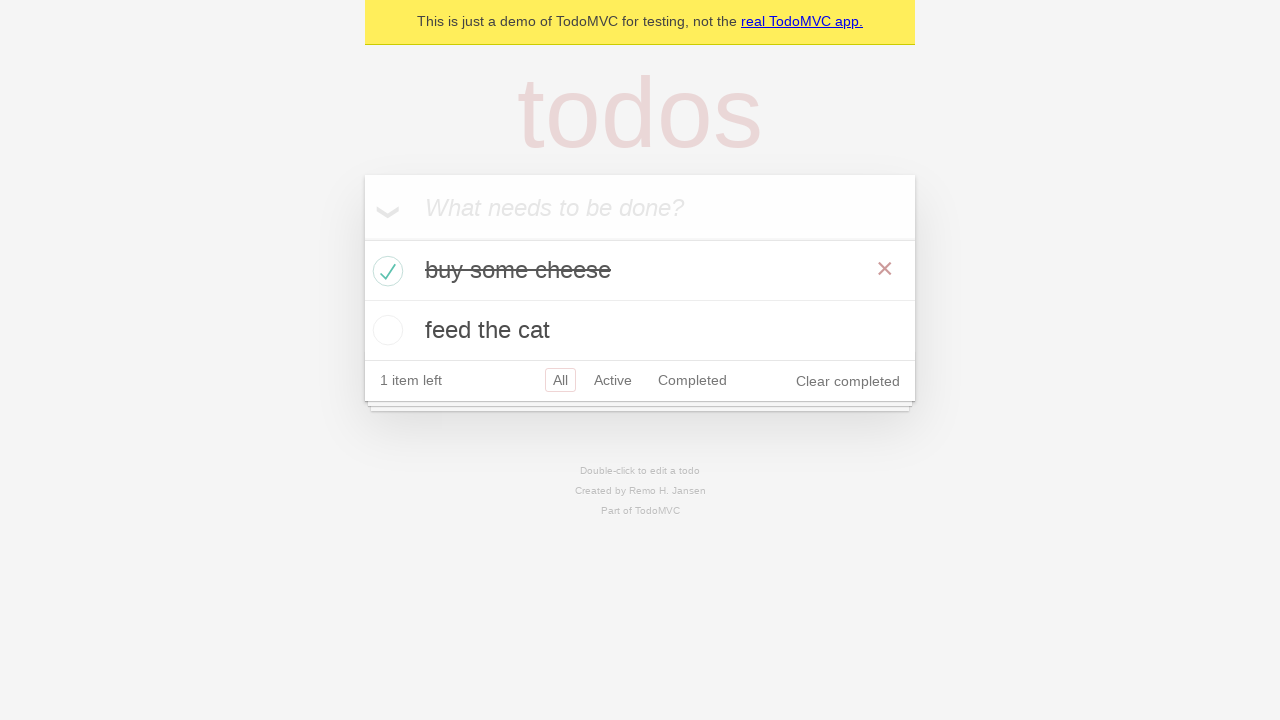

Unchecked the first todo item to mark as incomplete at (385, 271) on internal:testid=[data-testid="todo-item"s] >> nth=0 >> internal:role=checkbox
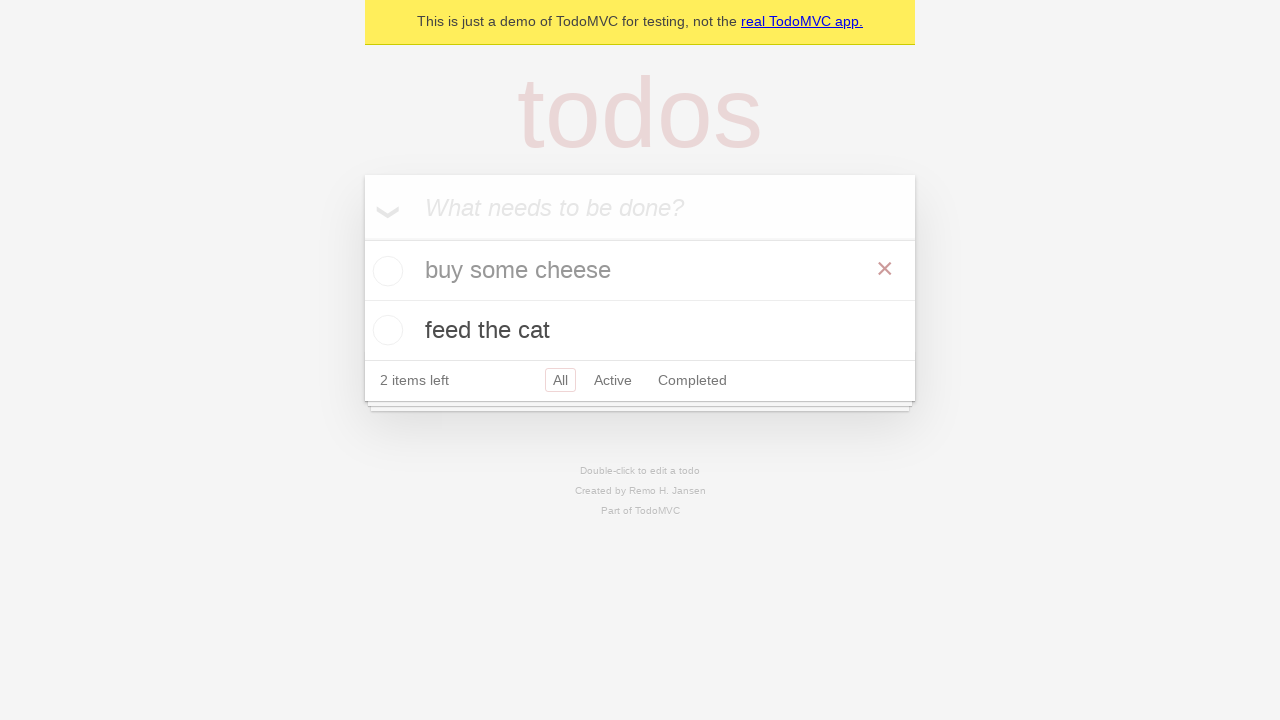

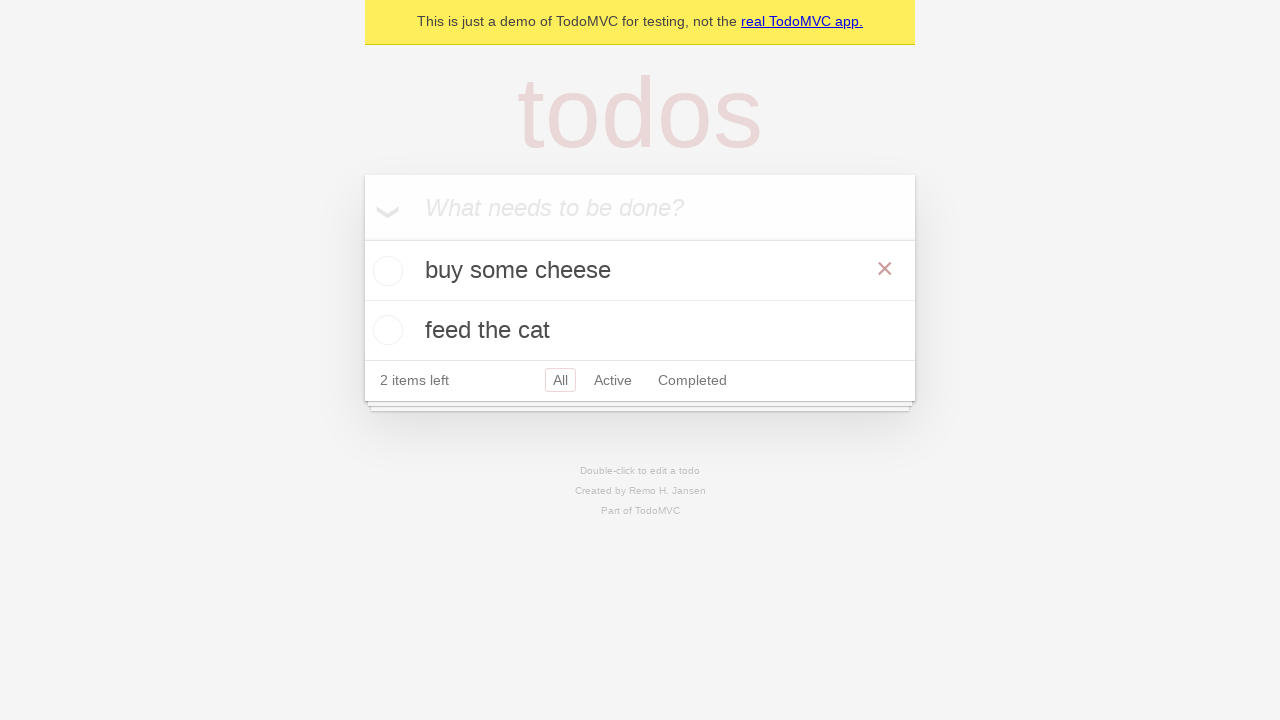